Counts the number of header columns in table 1

Starting URL: http://automationbykrishna.com

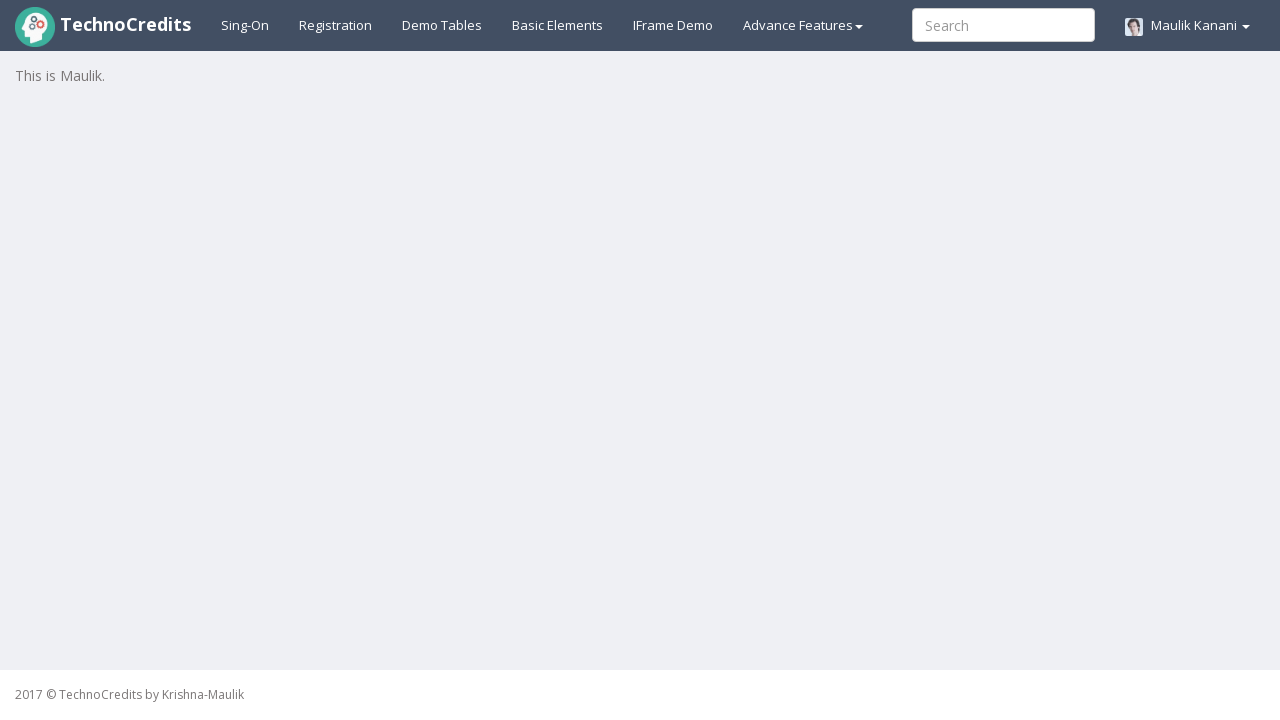

Clicked on demo table link at (442, 25) on #demotable
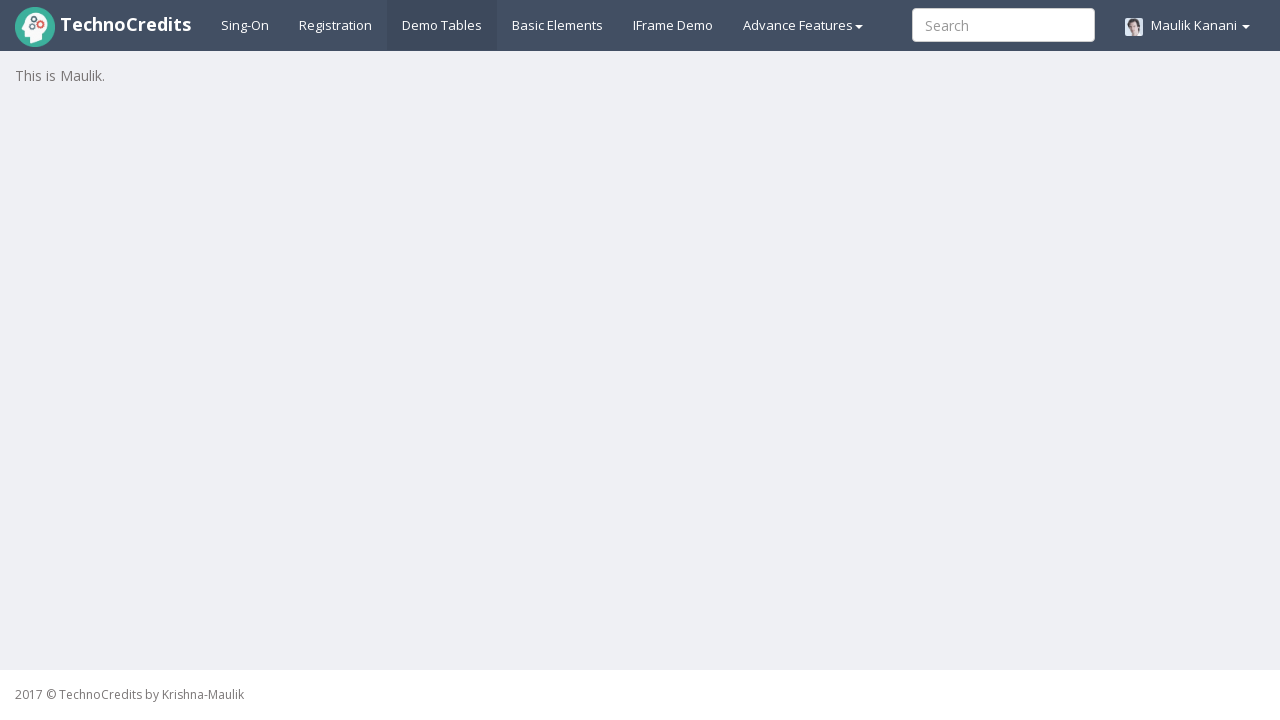

Table 1 loaded and is visible
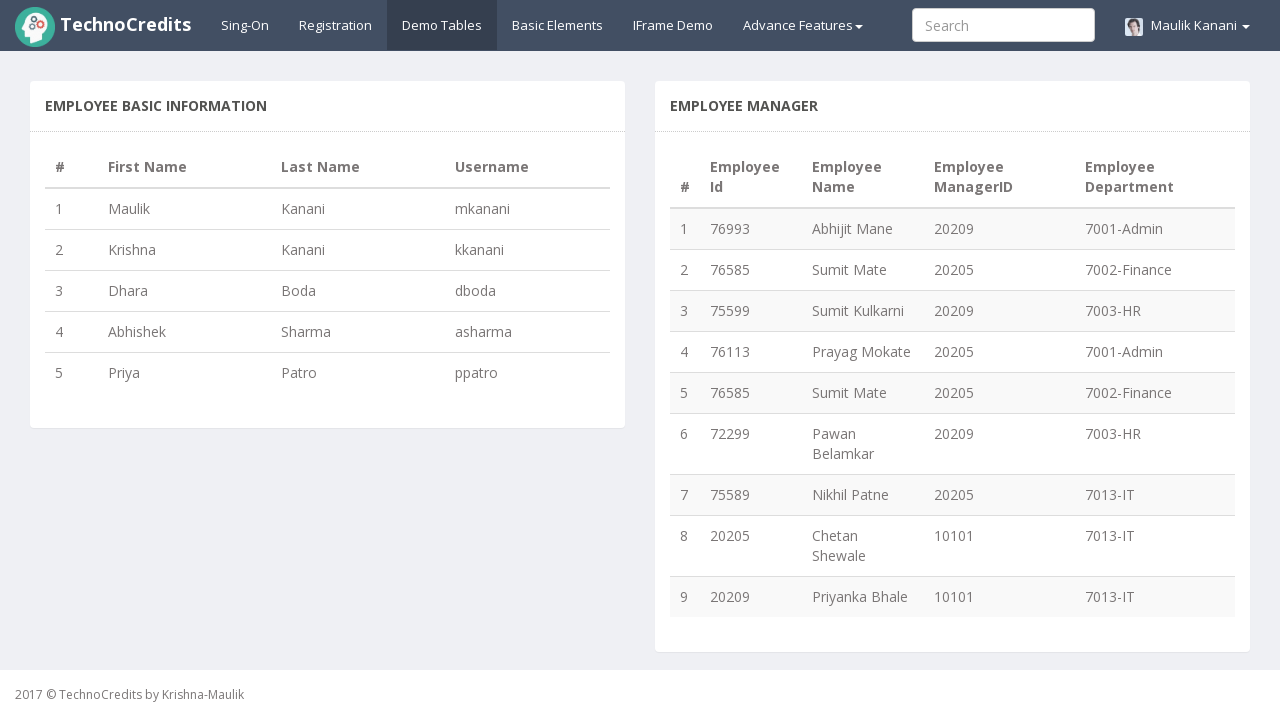

Retrieved all header columns from table 1
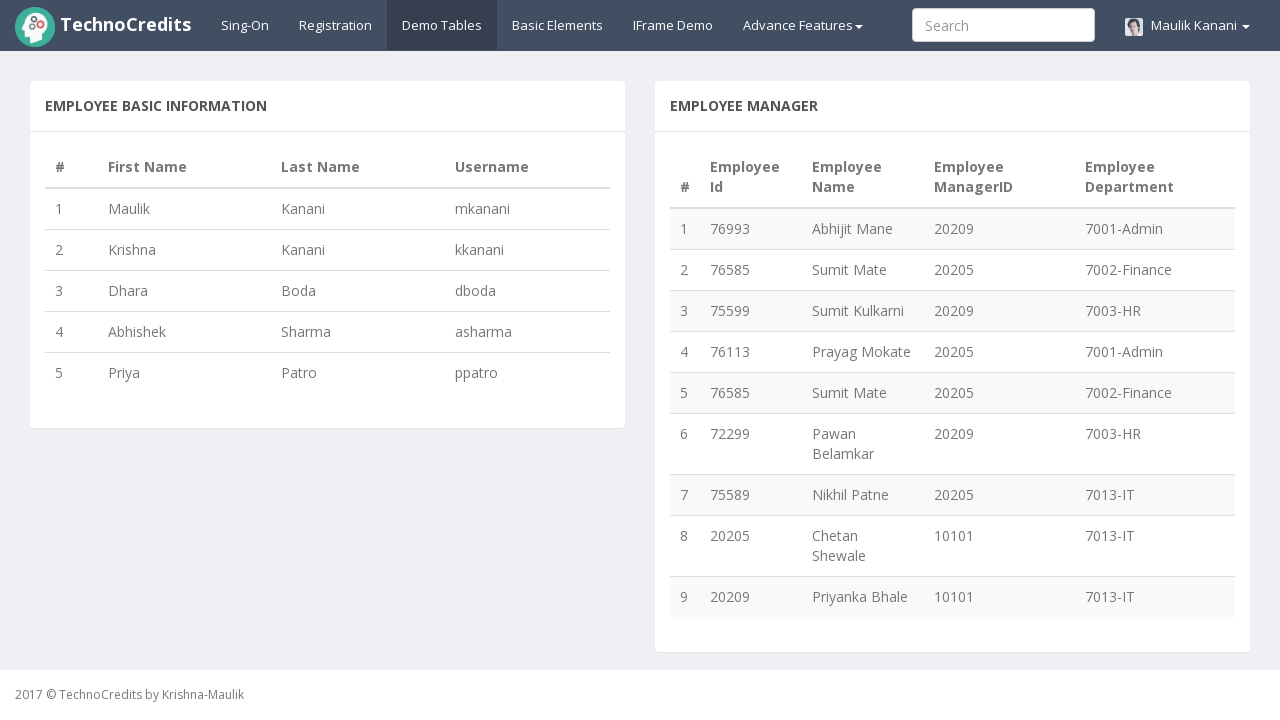

Counted 4 header columns in table 1
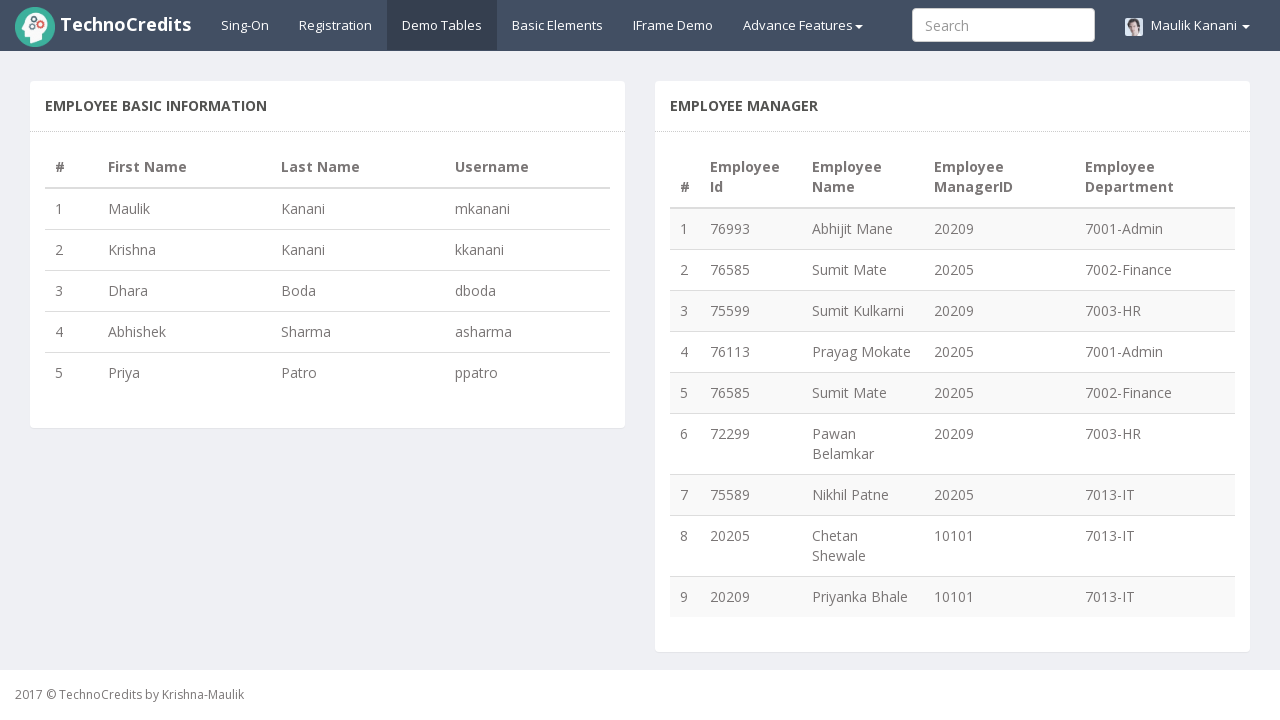

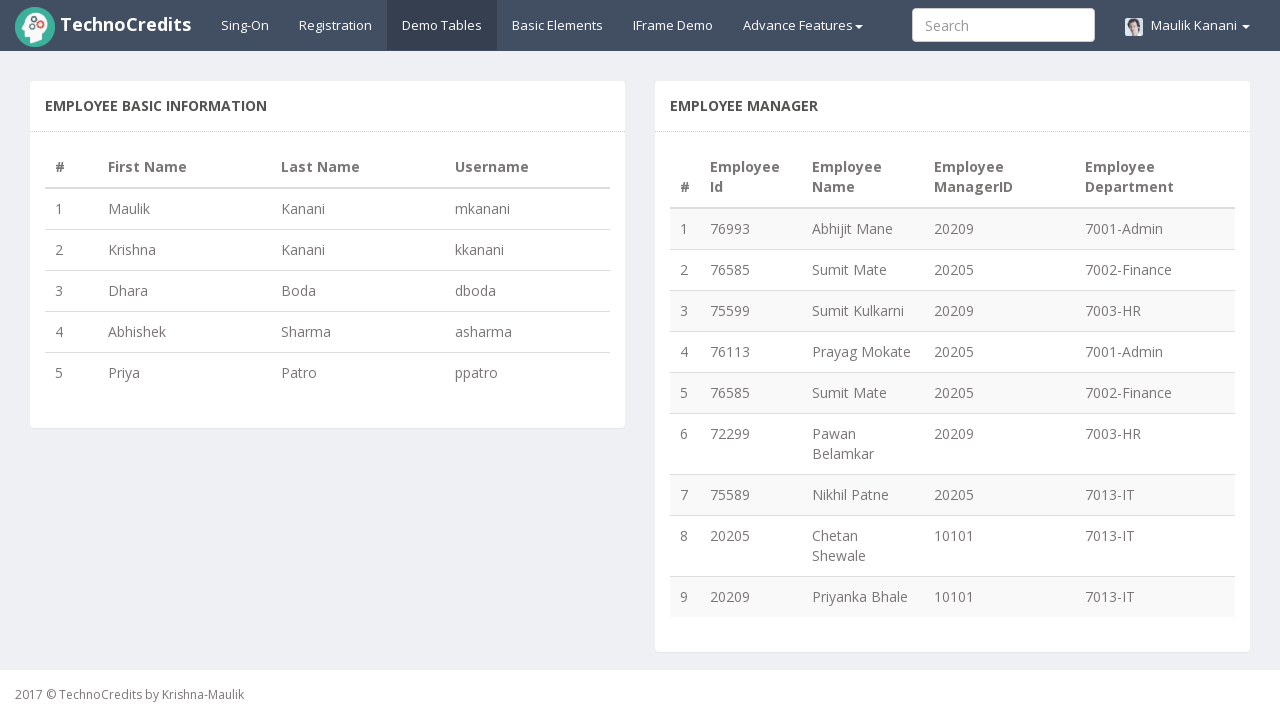